Navigates to an inputs page and clicks the Home link to verify navigation works correctly

Starting URL: https://practice.cydeo.com/inputs

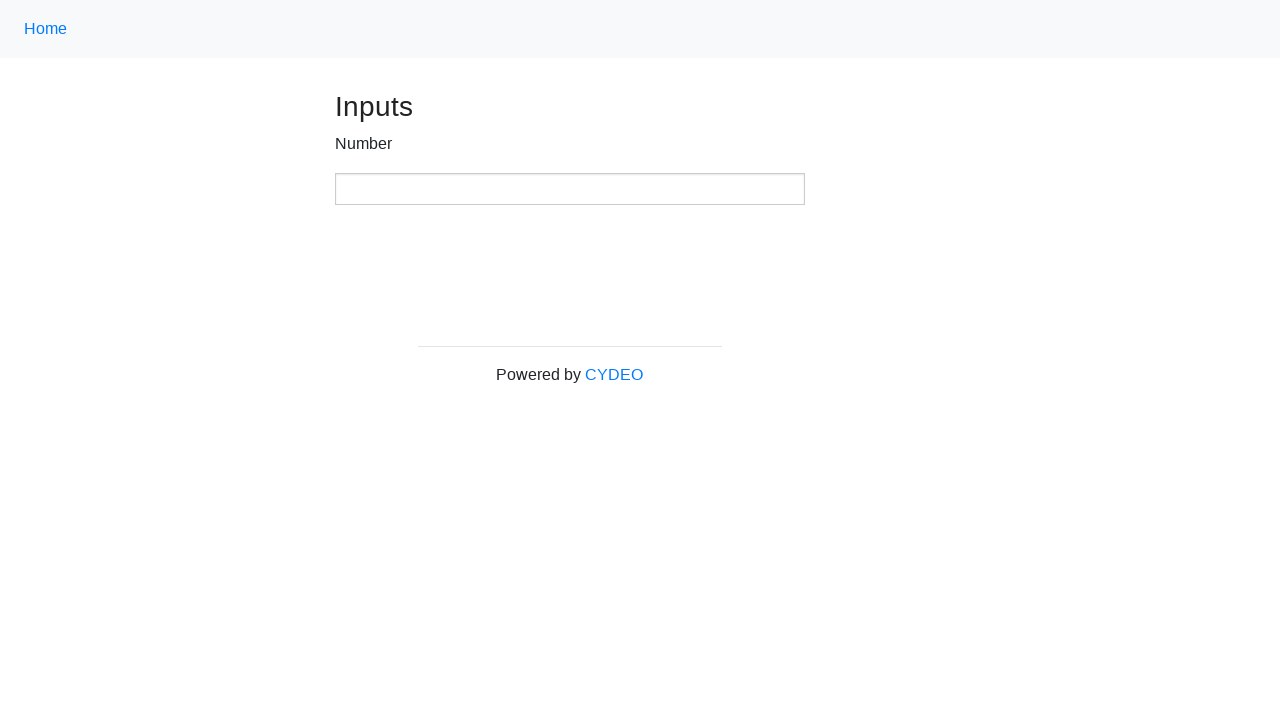

Clicked the Home link using class name locator at (46, 29) on .nav-link
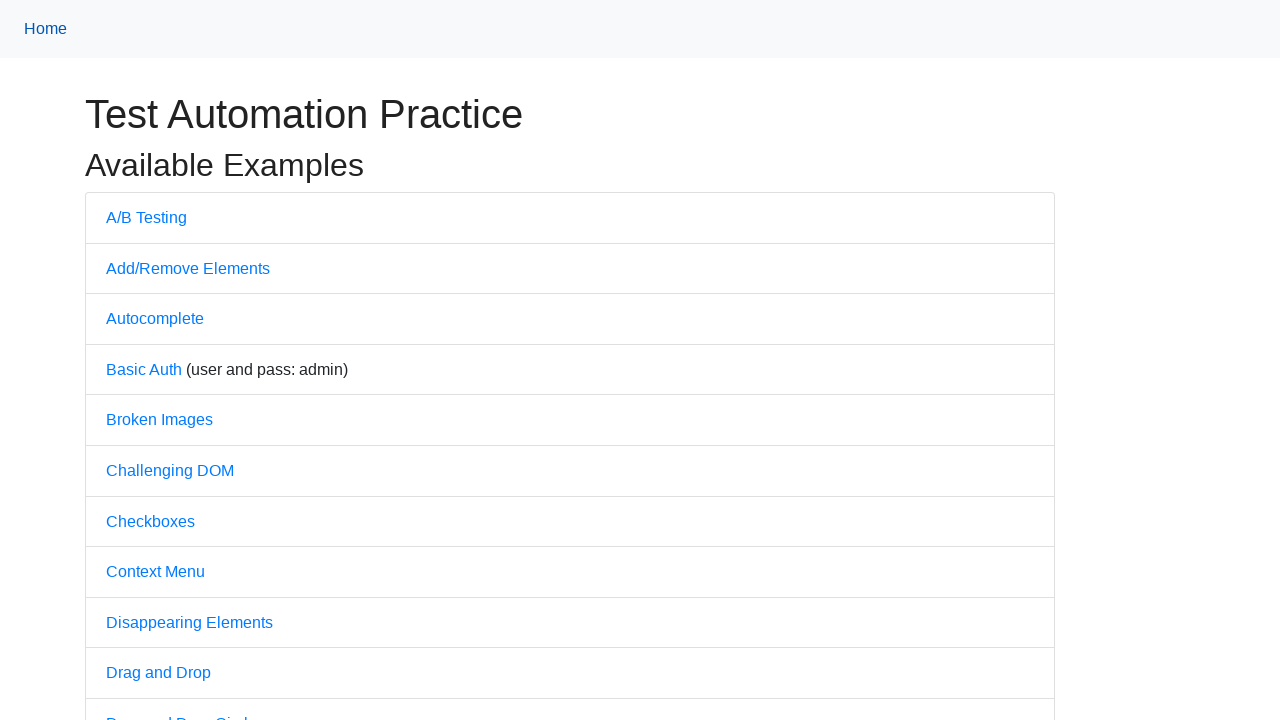

Verified page title is 'Practice' after navigation
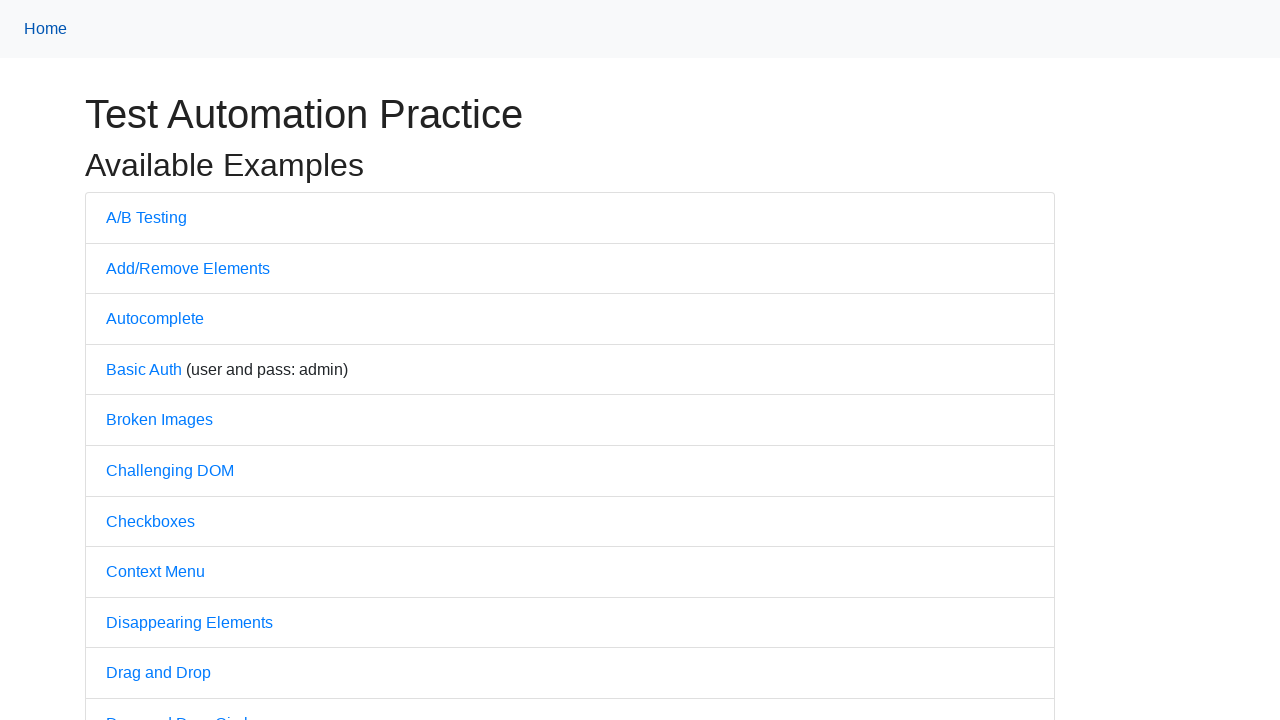

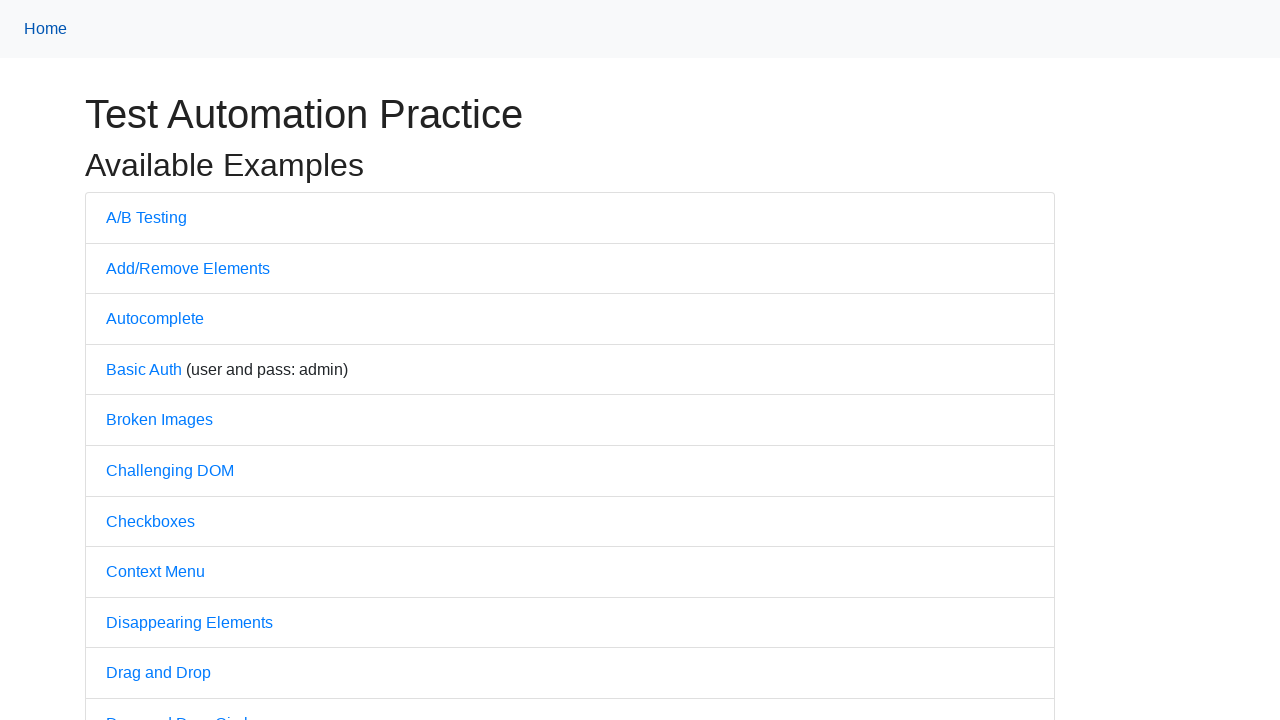